Tests page scrolling functionality by scrolling down and then back up on the Dell website

Starting URL: https://www.dell.com/en-us

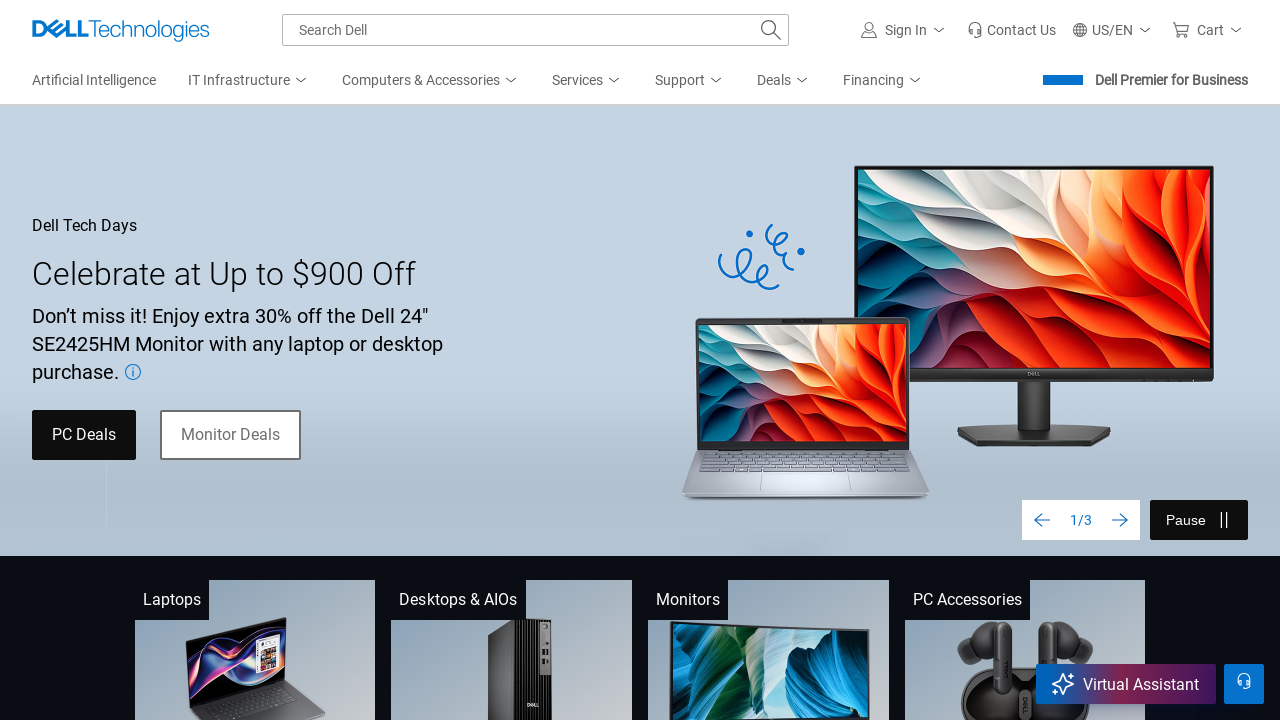

Scrolled down 2000 pixels on Dell website
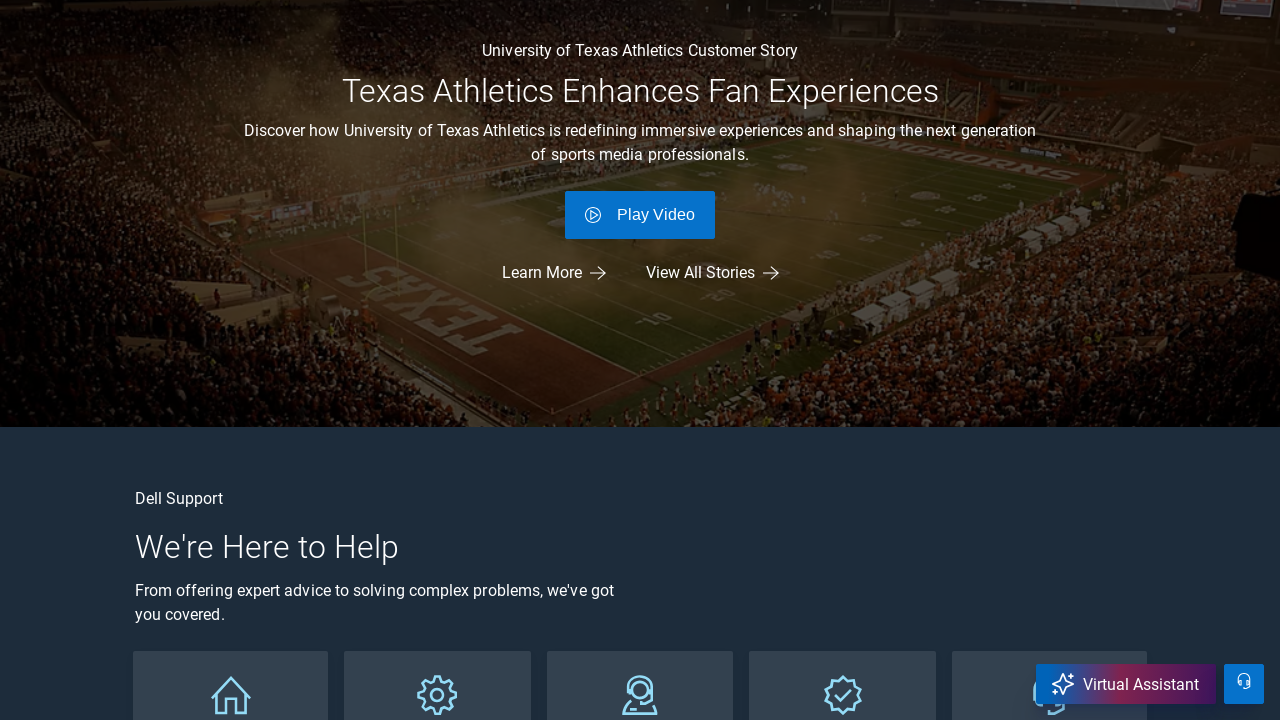

Waited 2000ms for scroll animation to complete
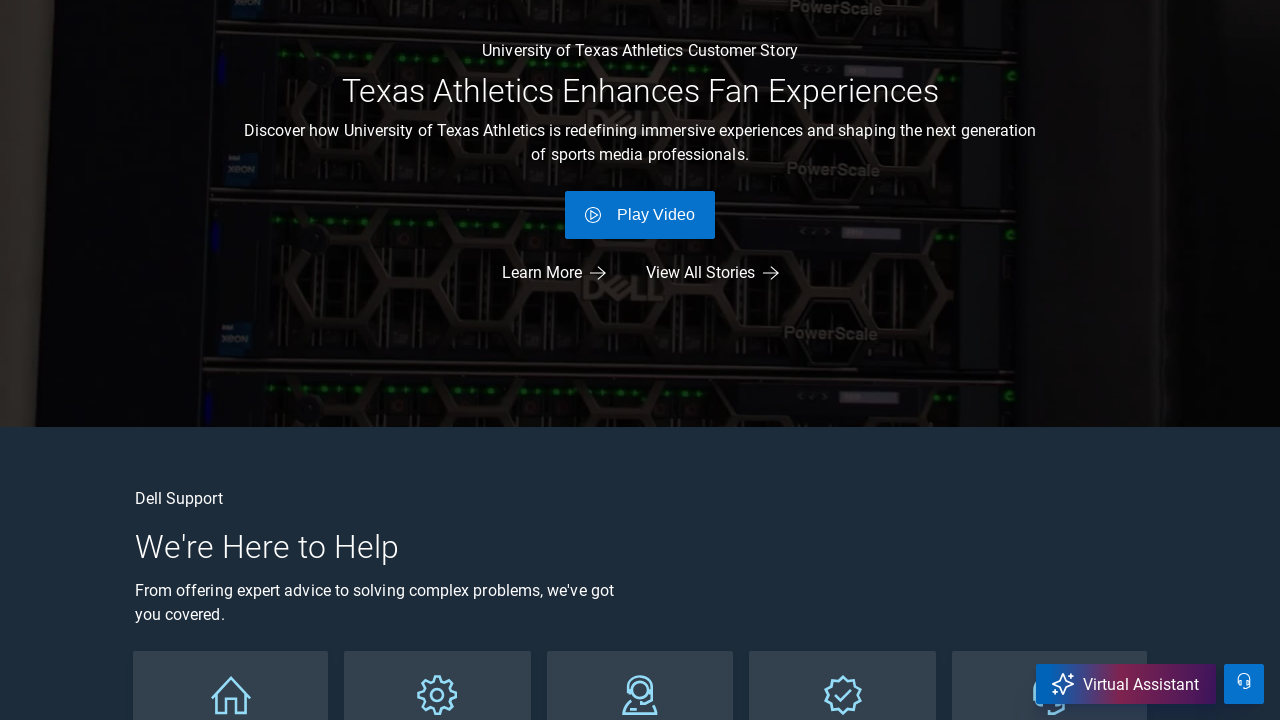

Scrolled back to top of page
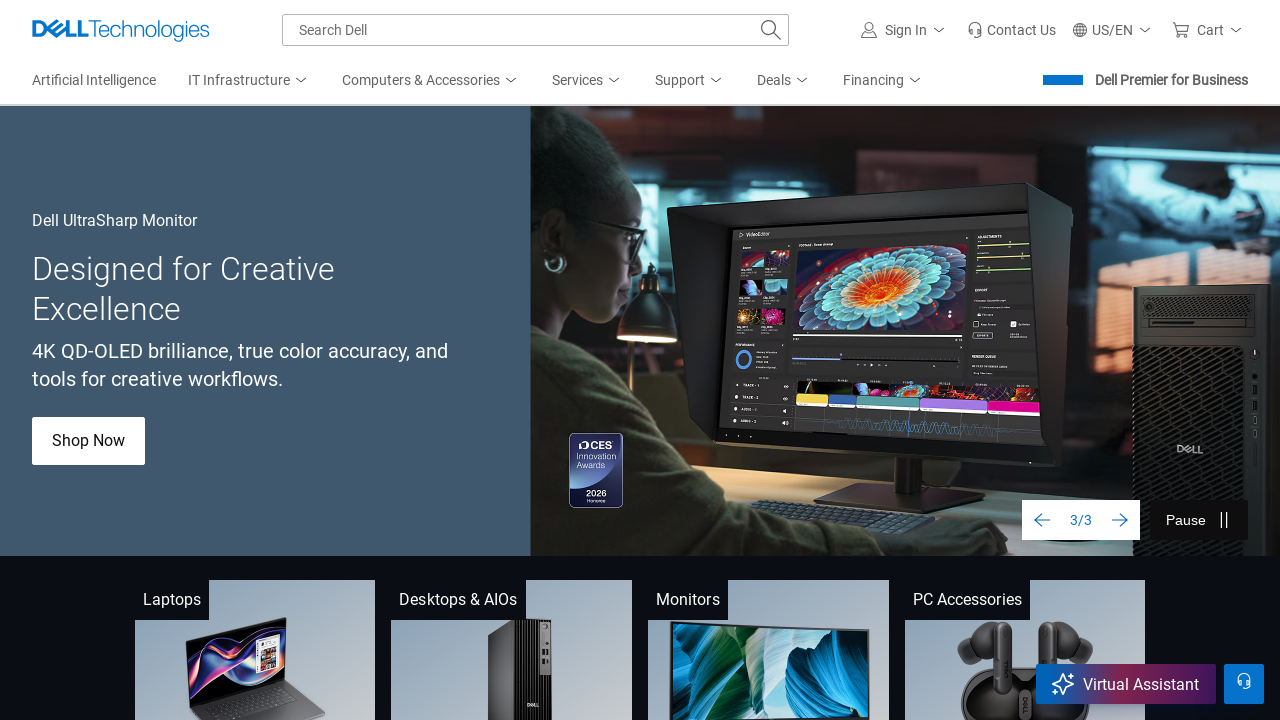

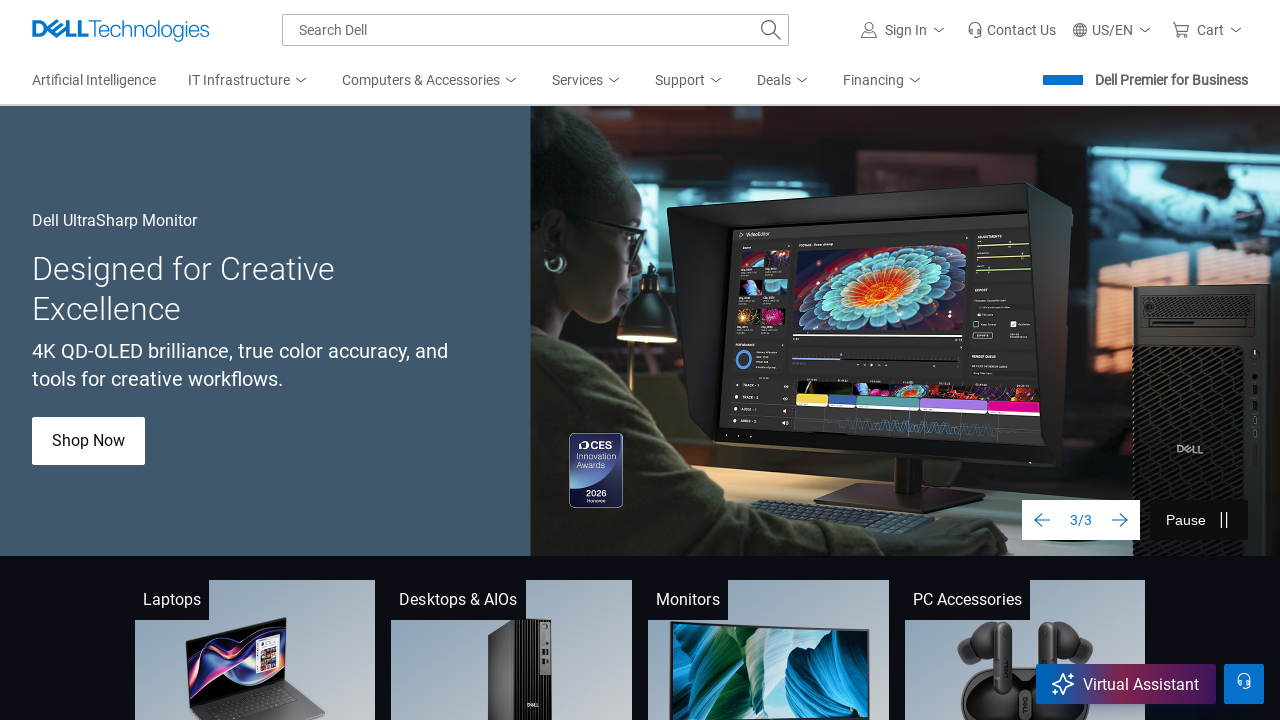